Tests different button click types including double-click, right-click, and regular click.

Starting URL: https://demoqa.com/buttons

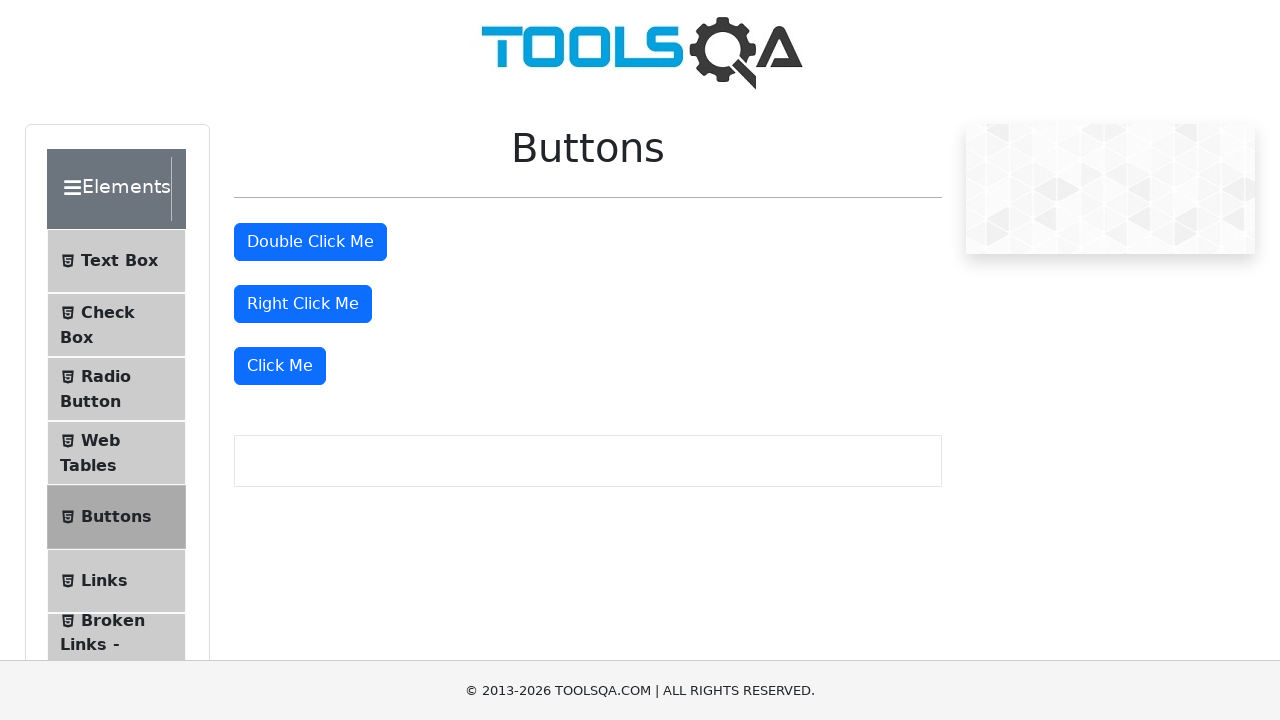

Double-clicked the double-click button at (310, 242) on #doubleClickBtn
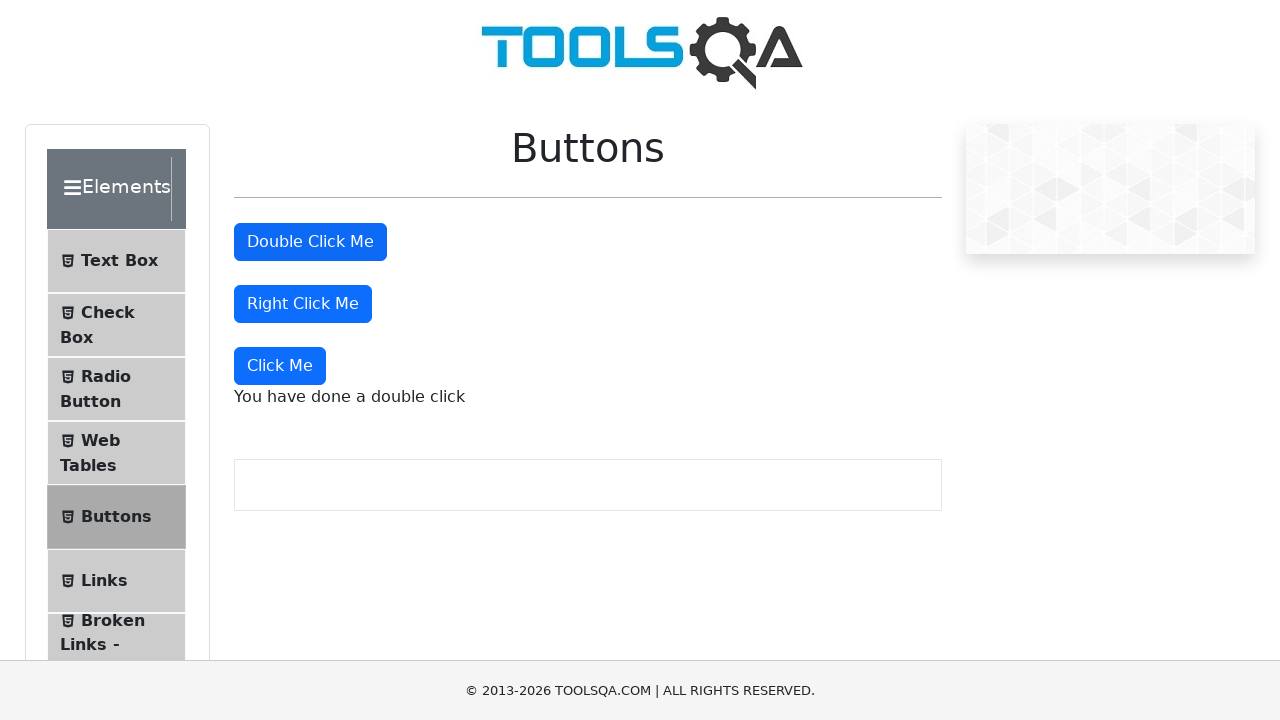

Right-clicked the right-click button at (303, 304) on #rightClickBtn
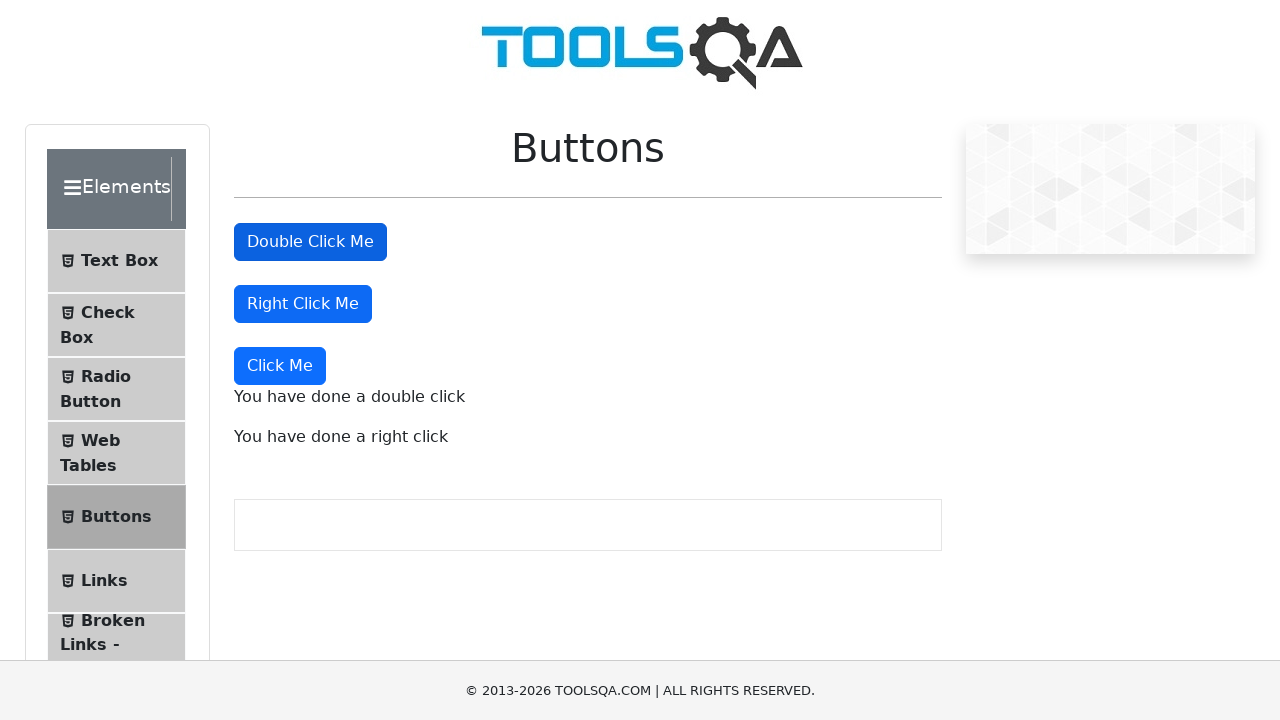

Clicked the 'Click Me' button at (280, 366) on text="Click Me"
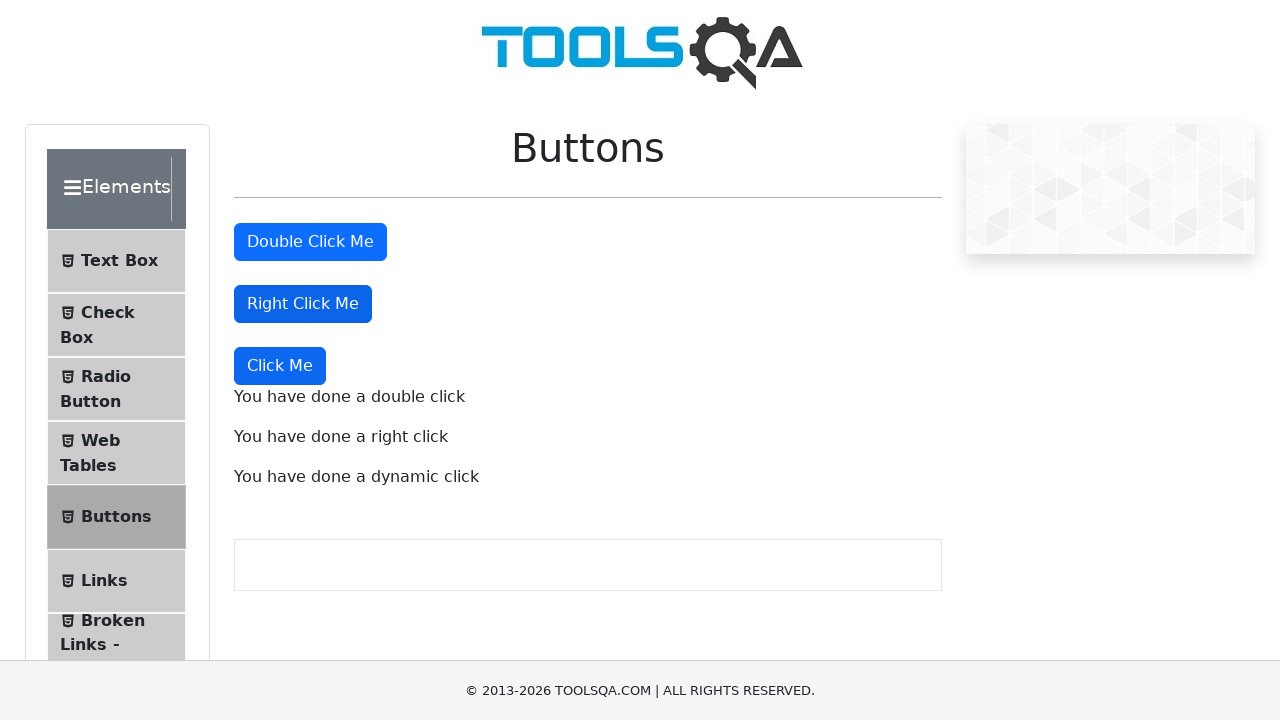

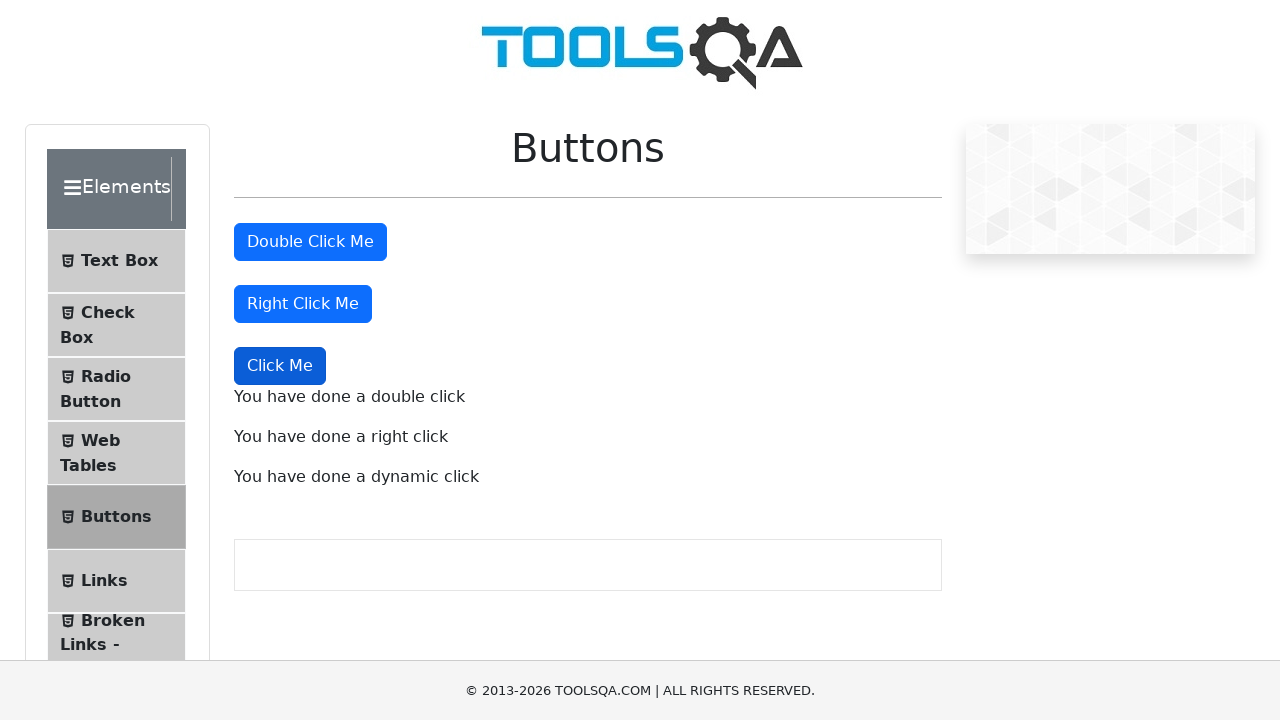